Tests double-click functionality on a specific element on the page

Starting URL: https://testeroprogramowania.github.io/selenium/doubleclick.html

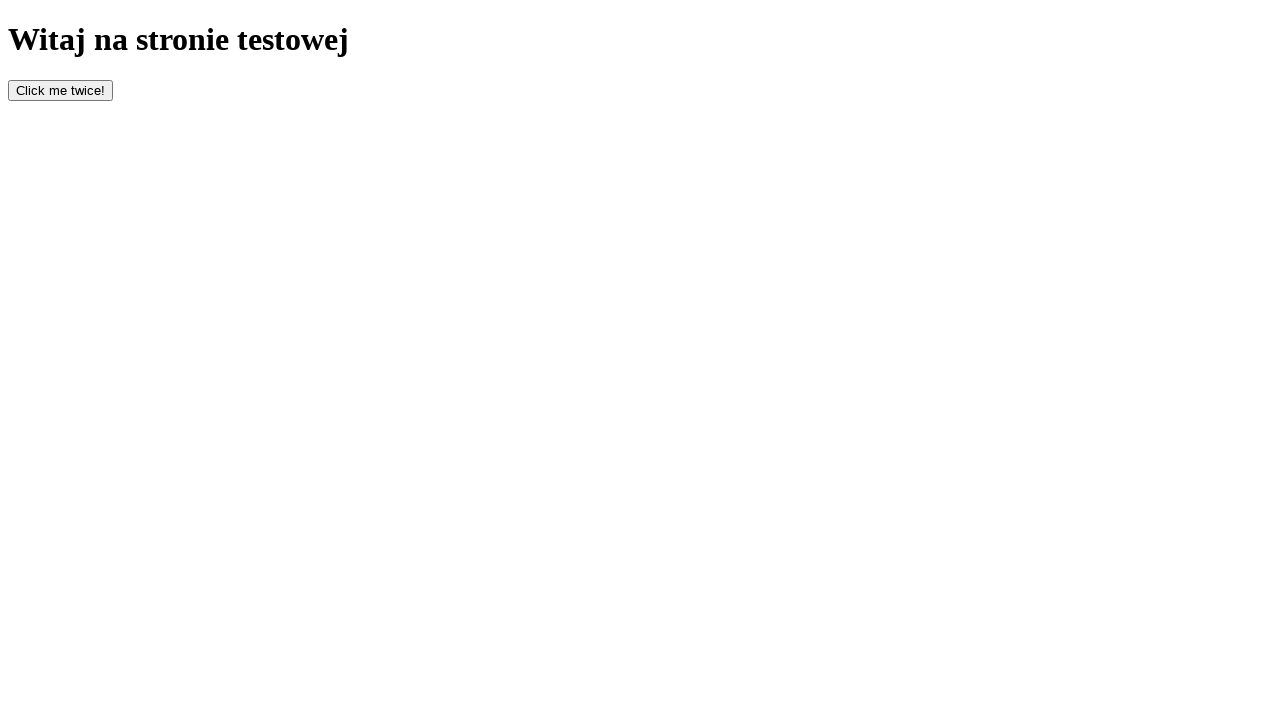

Double-clicked on element with id 'bottom' to test double-click functionality at (60, 90) on #bottom
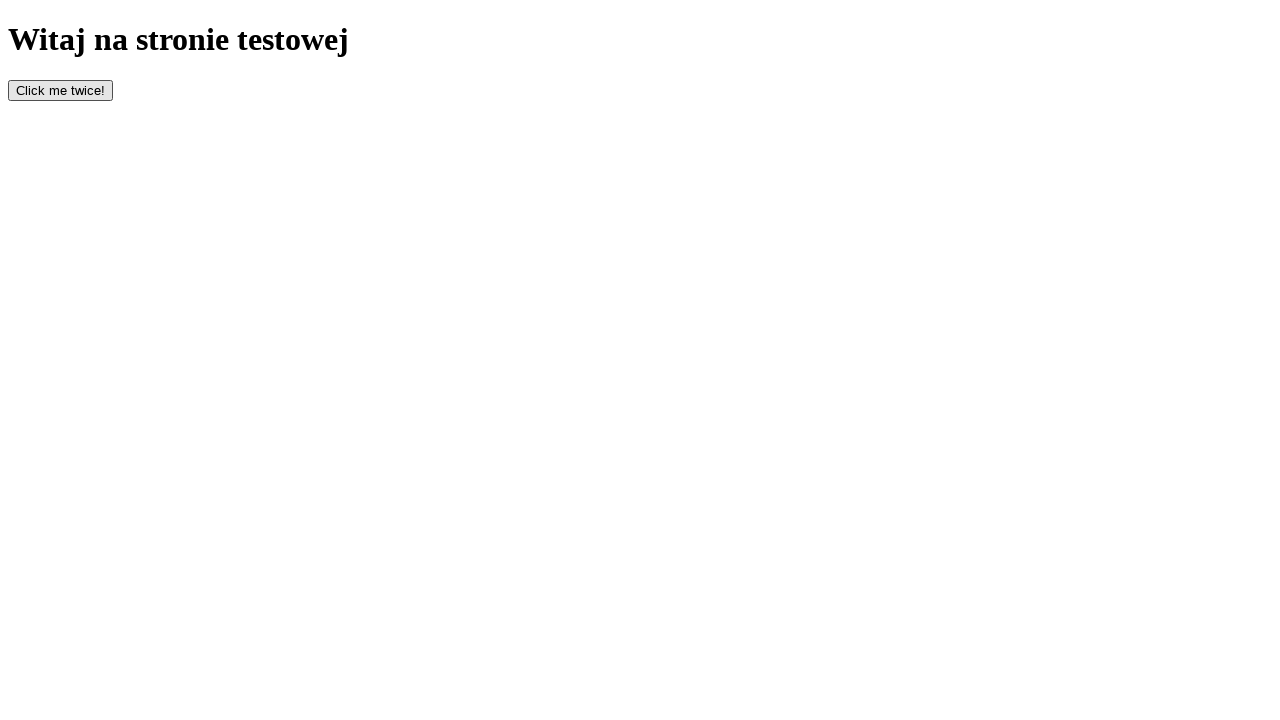

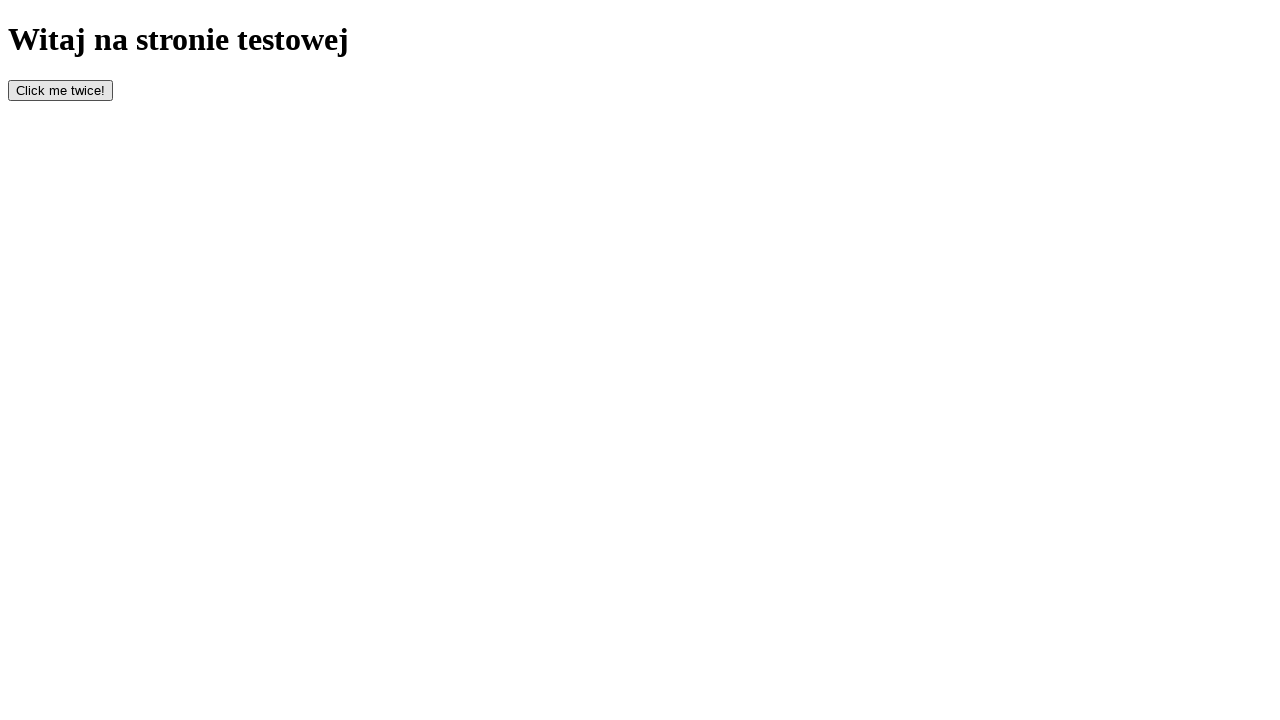